Navigates to Japan Meteorological Agency's earthquake map page, clicks on the earthquake tab to switch views, and waits for the earthquake data table to load.

Starting URL: https://www.jma.go.jp/bosai/map.html#11/29.375/129.5/&elem=int&contents=earthquake_map

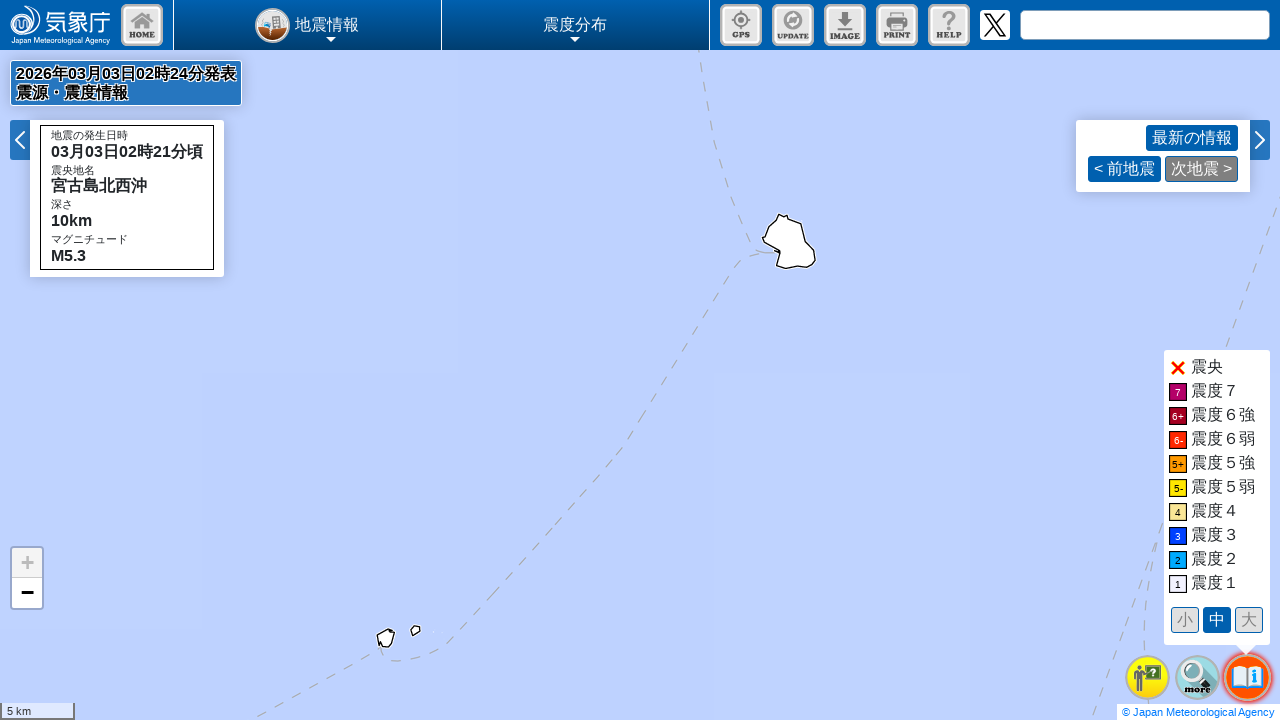

Waited 5 seconds for page to fully load
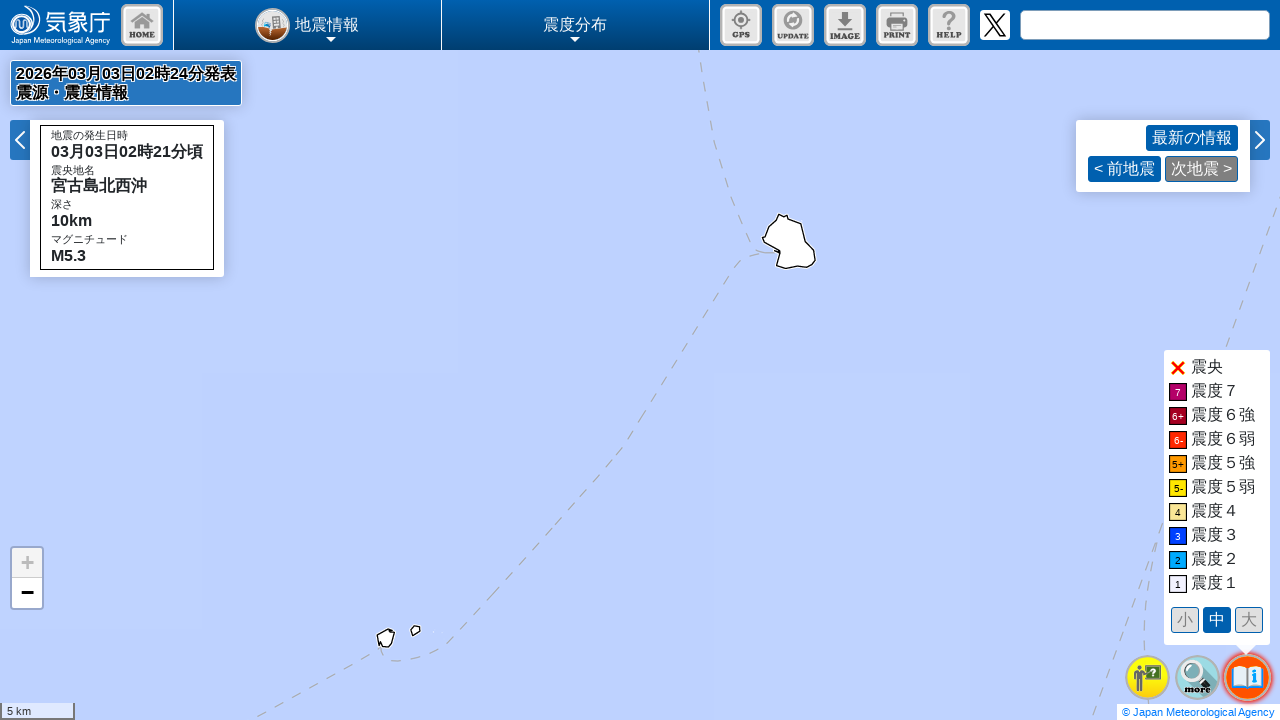

Located earthquake tab element
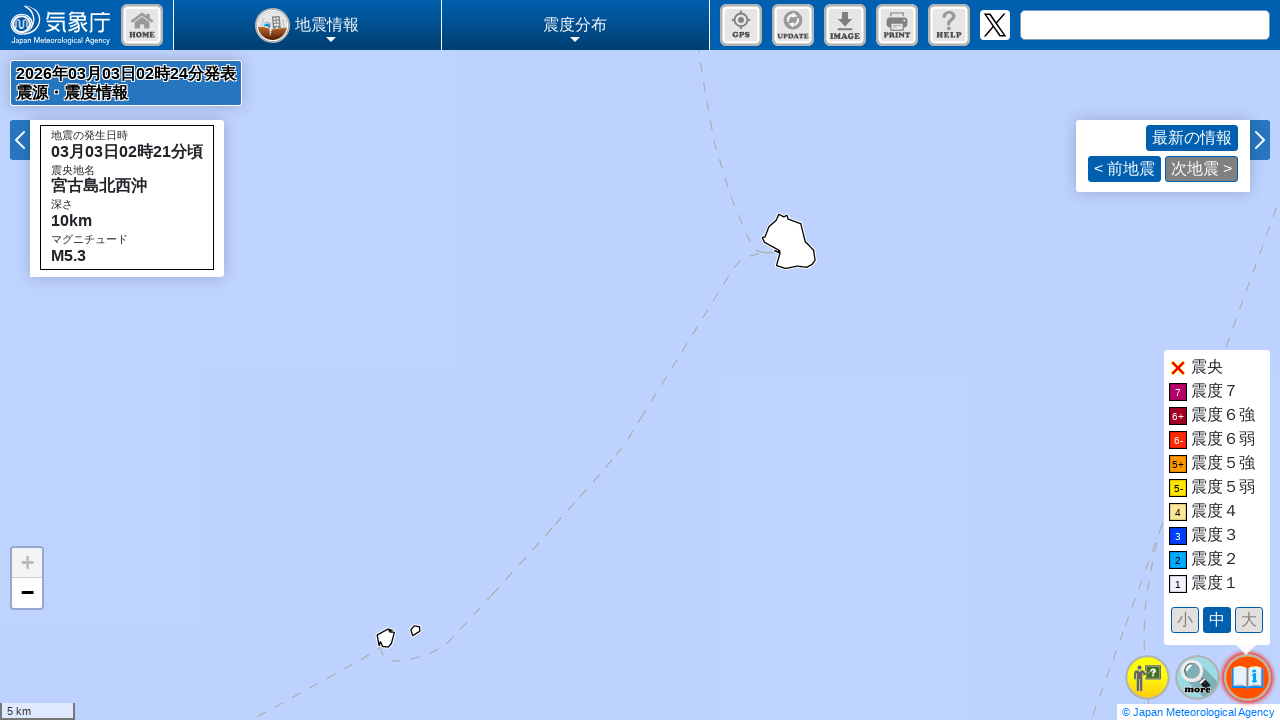

Earthquake tab became visible
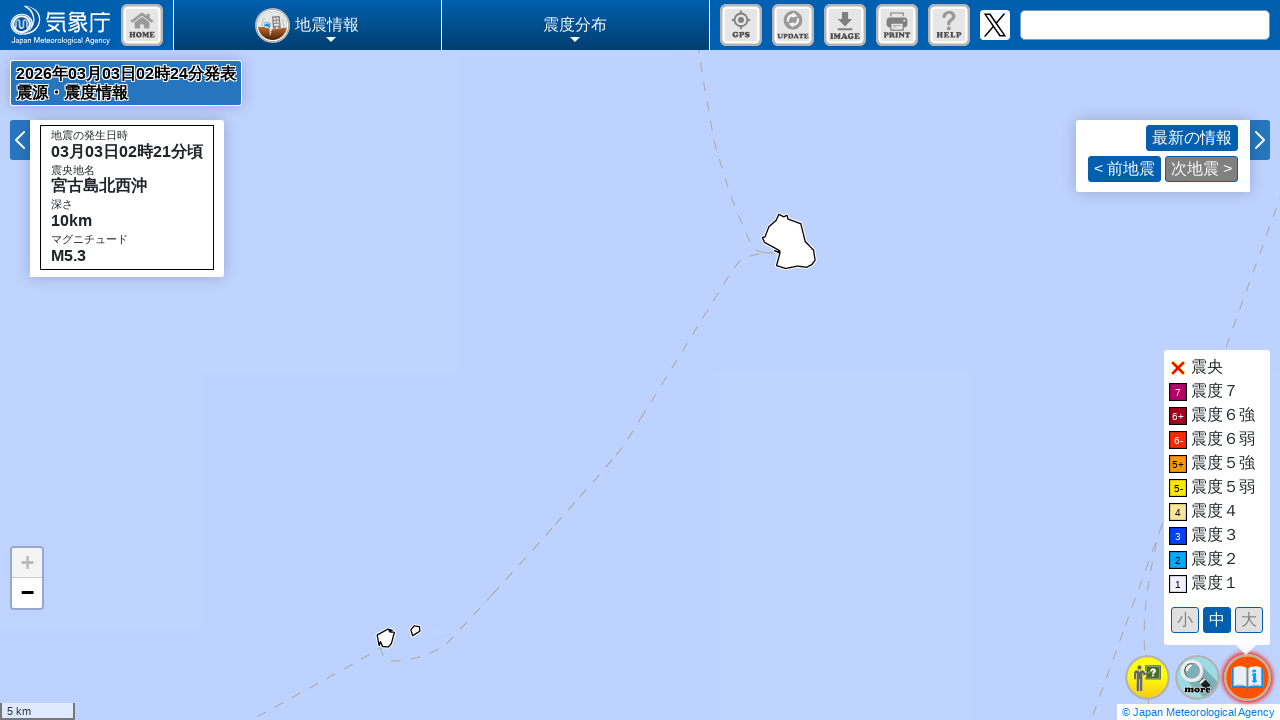

Clicked earthquake tab to switch views at (1198, 678) on xpath=/html/body/div[9]/ul/li[2]
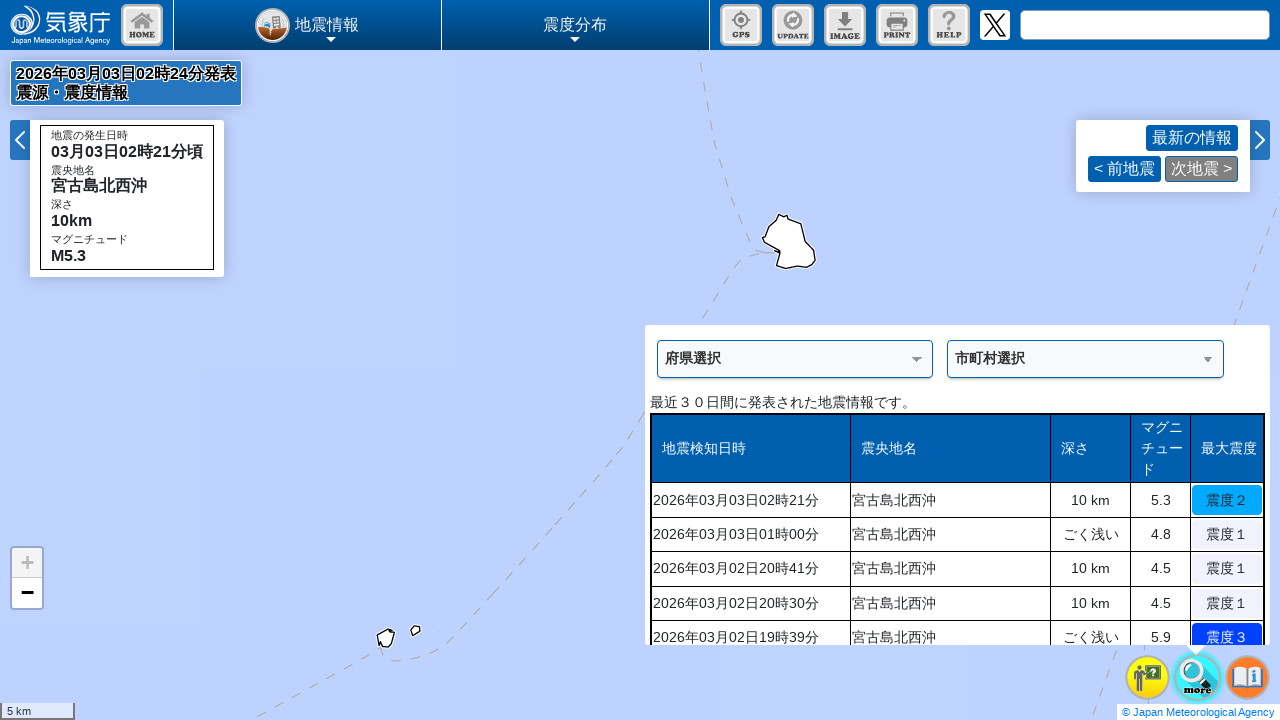

Earthquake data table loaded successfully
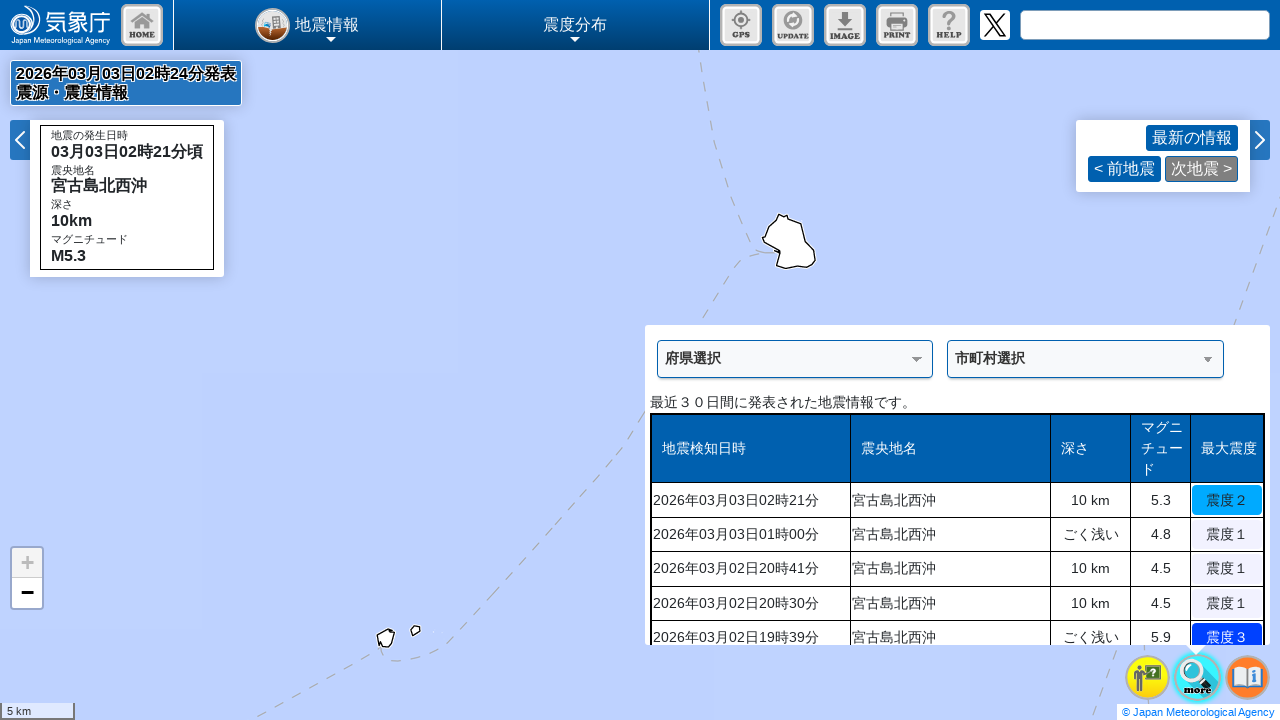

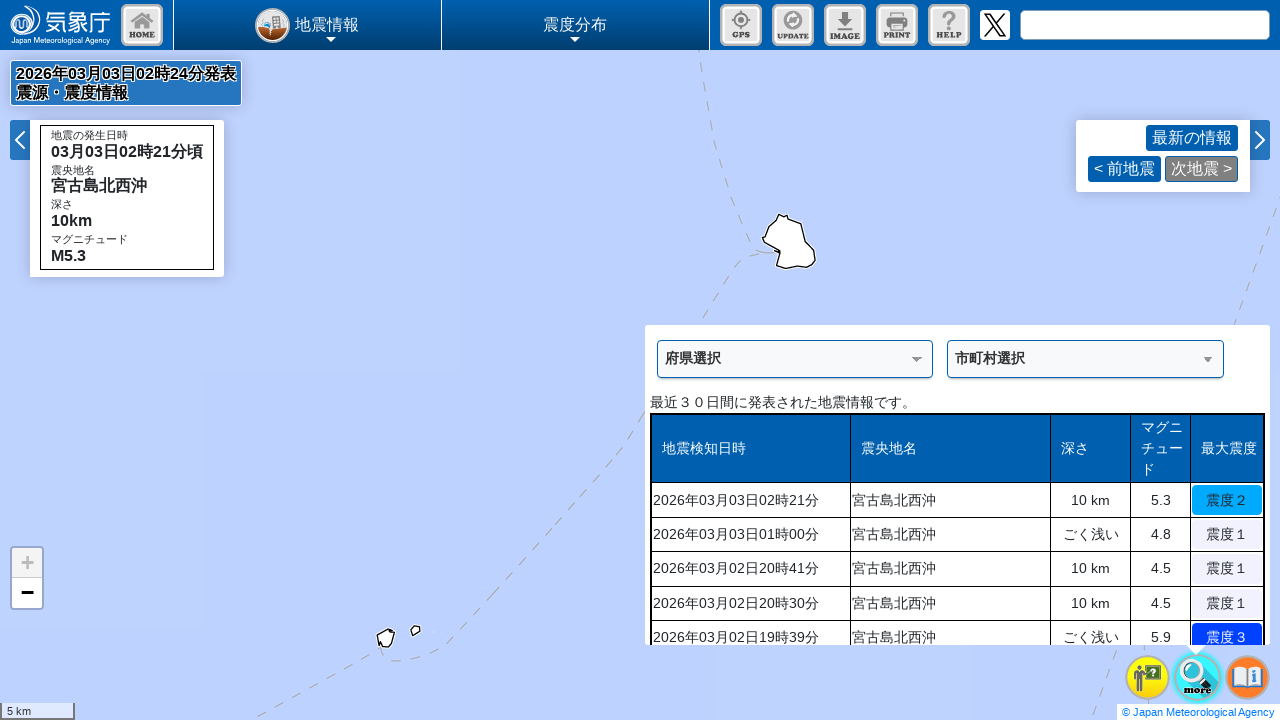